Tests scoped element selection by finding links within a specific footer section, opens each link in a new tab using keyboard shortcuts, then switches between all opened tabs.

Starting URL: https://qaclickacademy.com/practice.php

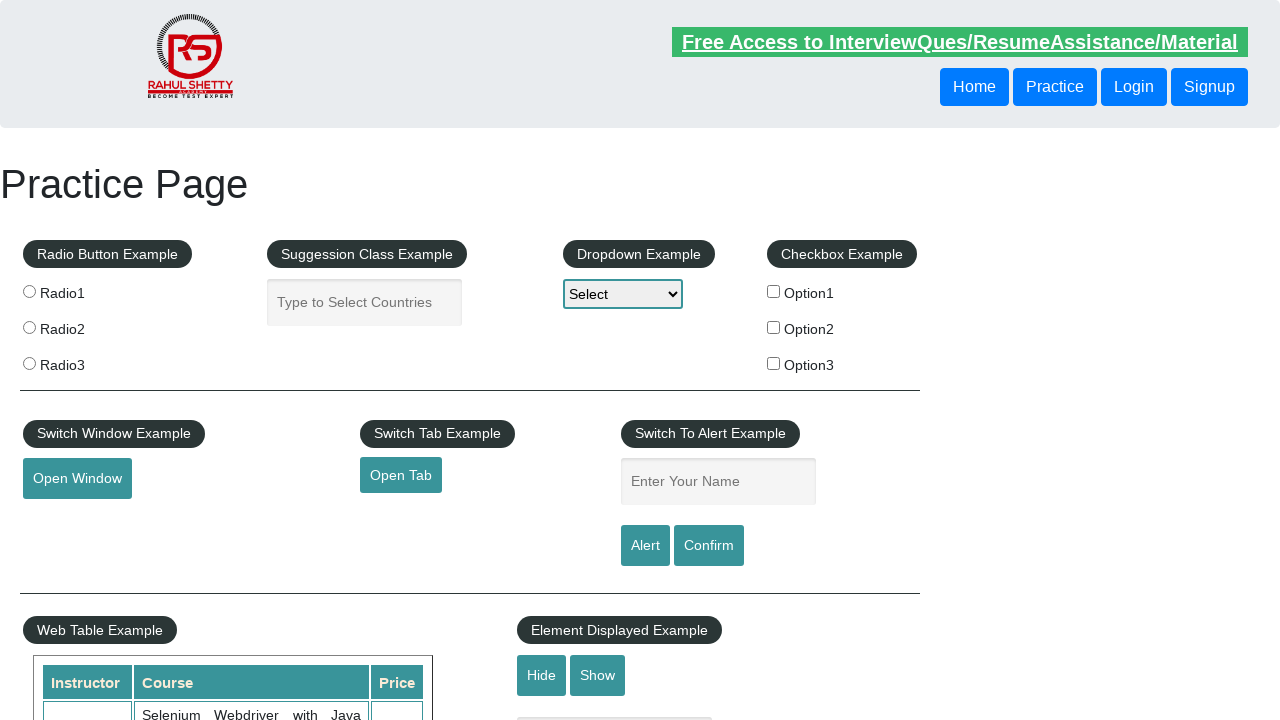

Waited for footer element (#gf-BIG) to load
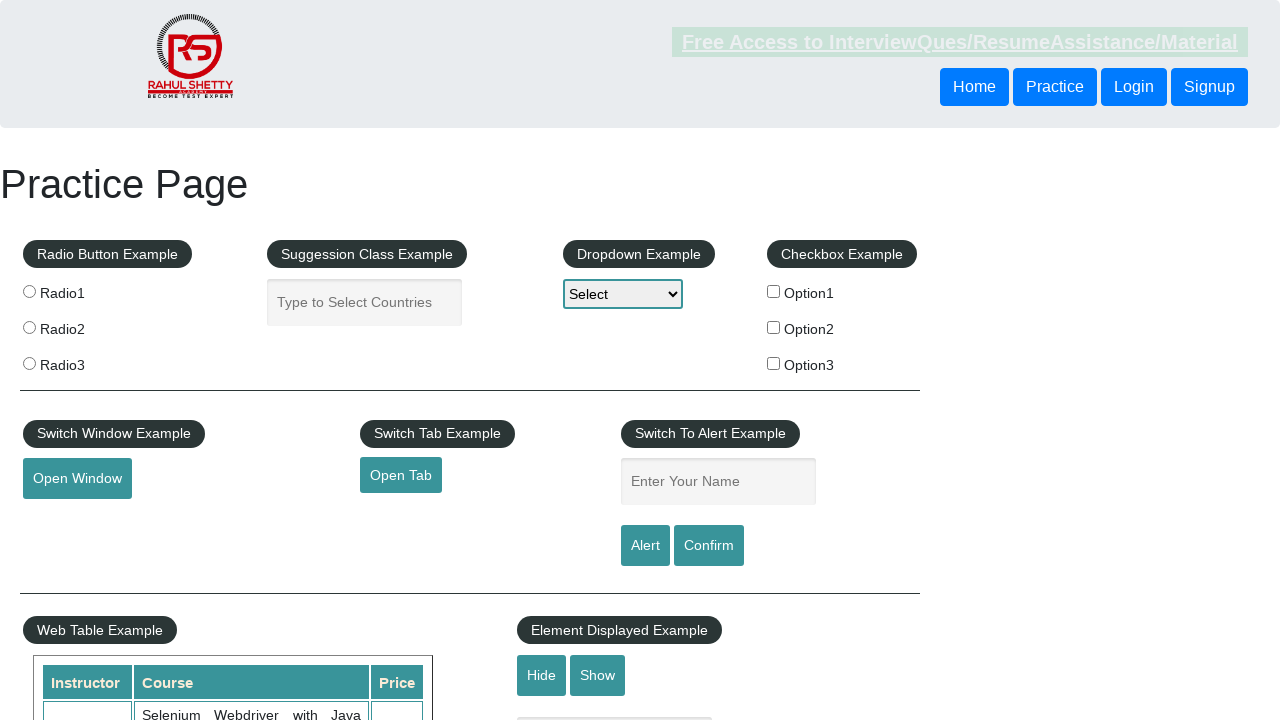

Located footer element
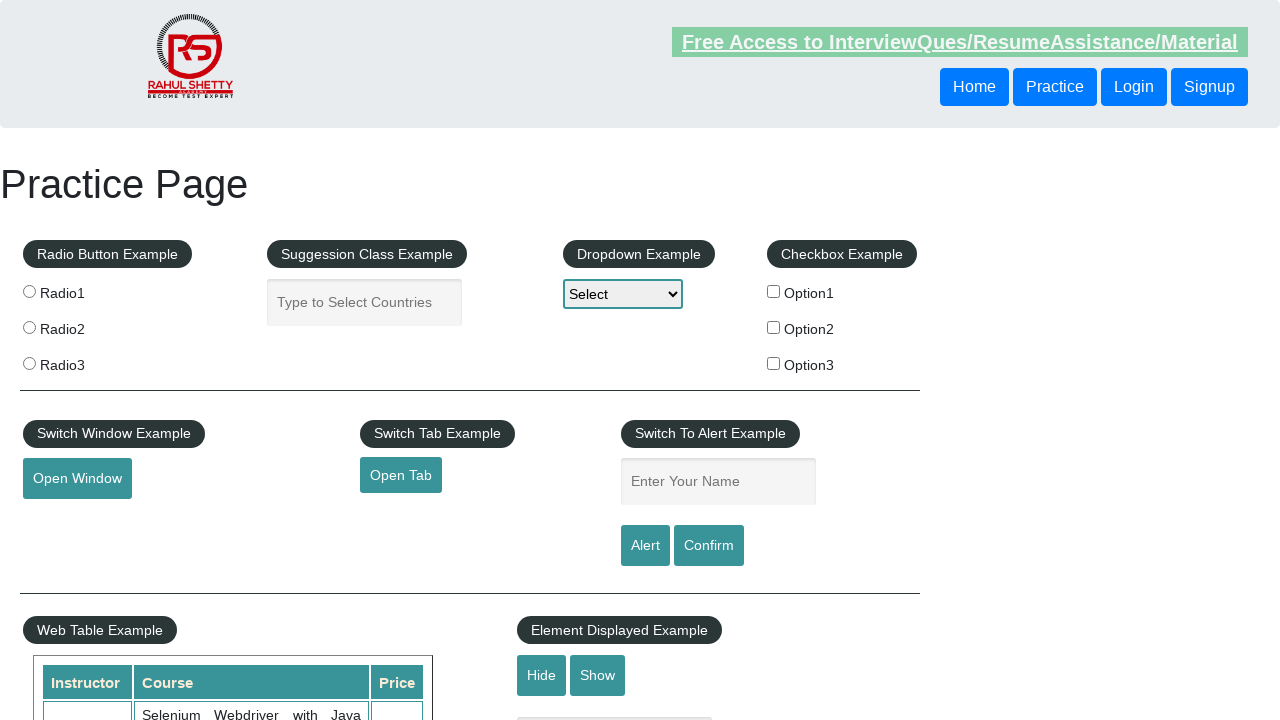

Located first column of links in footer
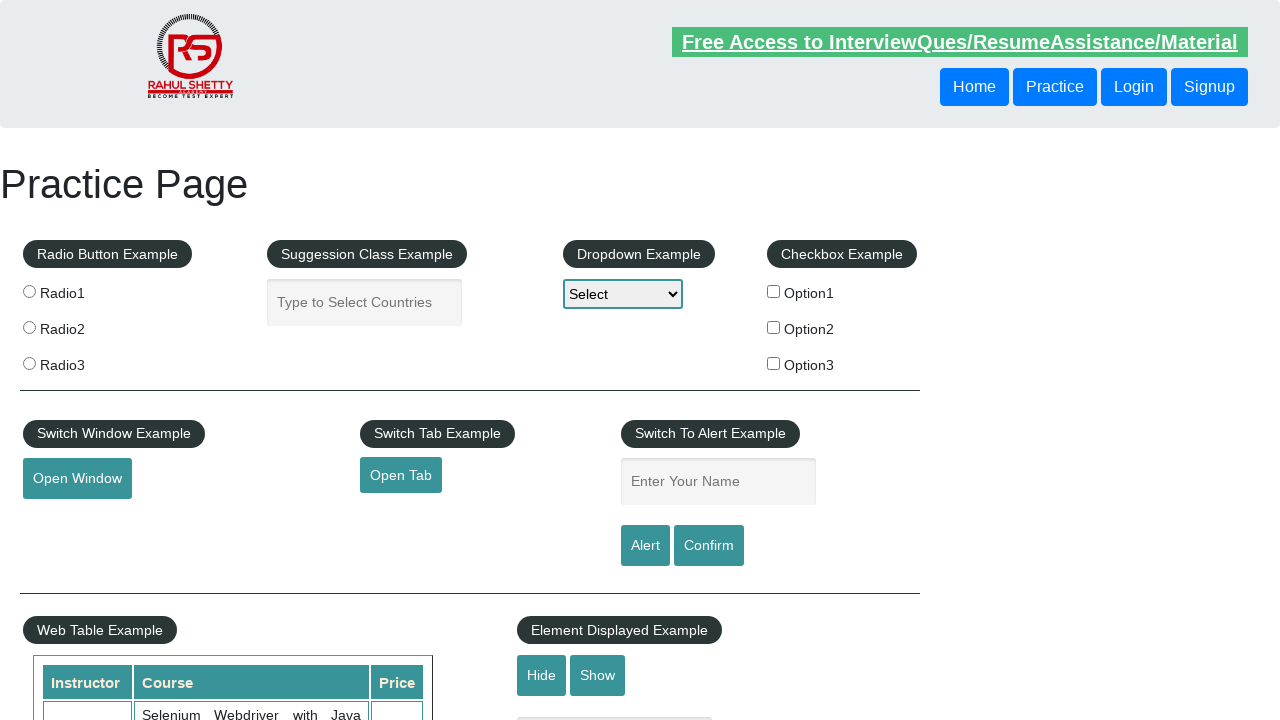

Found 5 links in footer column
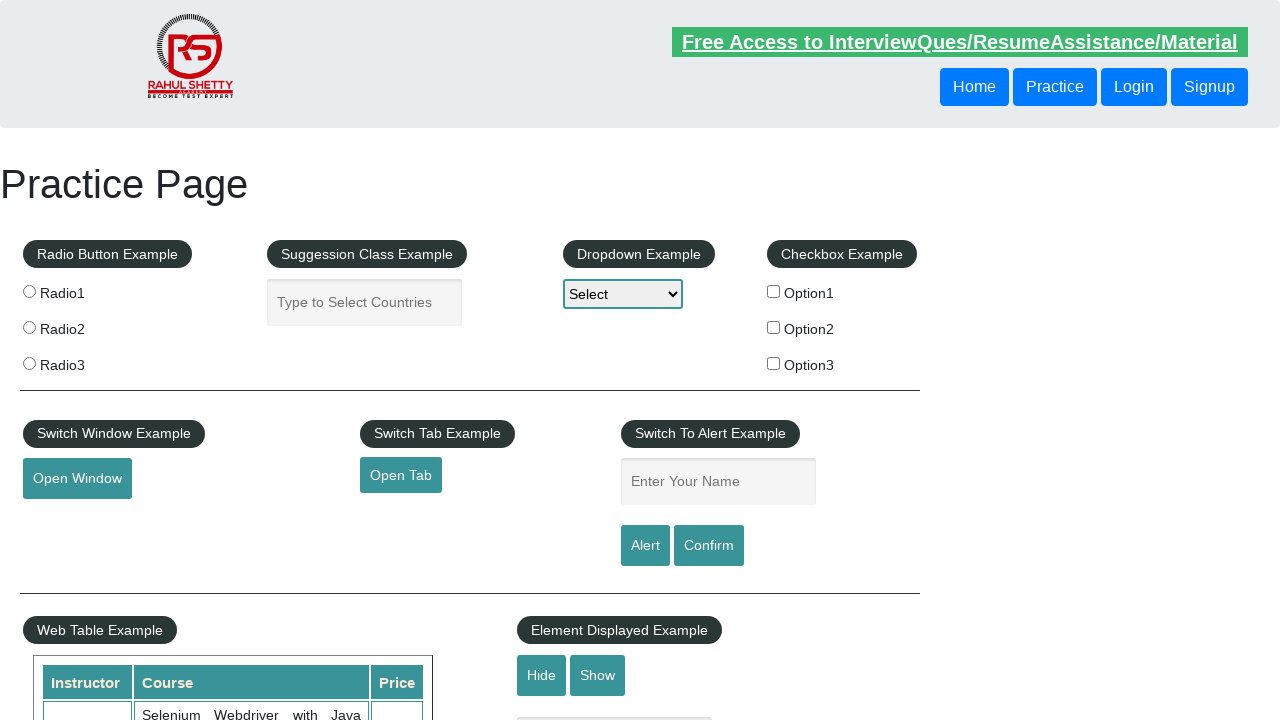

Opened link 1 in new tab using Ctrl+click at (68, 520) on #gf-BIG >> xpath=//table/tbody/tr/td[1]/ul >> a >> nth=1
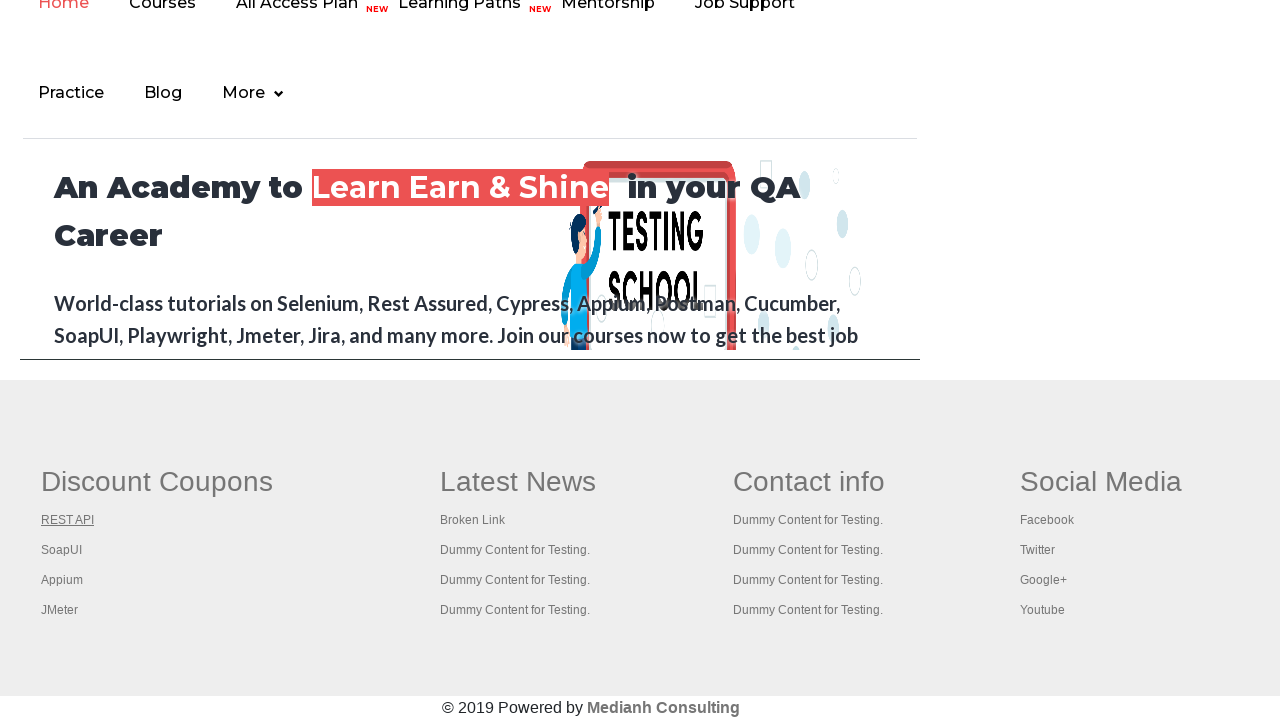

Waited 2 seconds for tab 1 to load
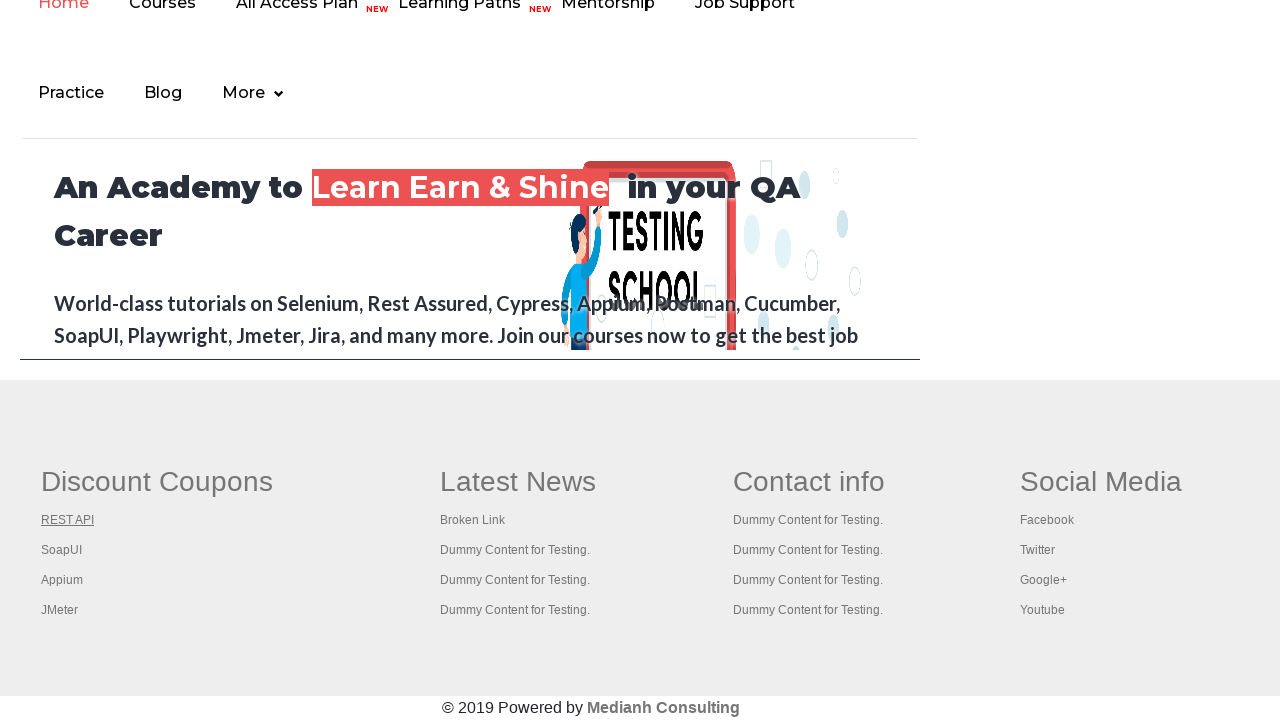

Opened link 2 in new tab using Ctrl+click at (62, 550) on #gf-BIG >> xpath=//table/tbody/tr/td[1]/ul >> a >> nth=2
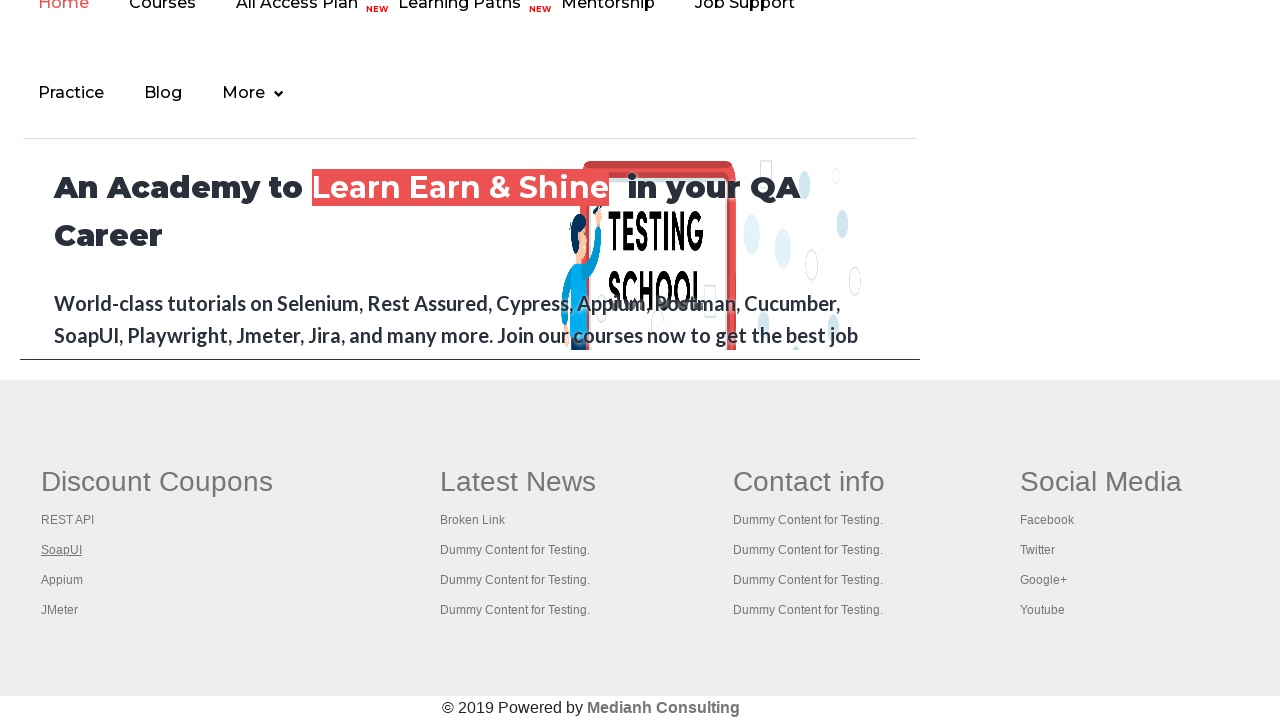

Waited 2 seconds for tab 2 to load
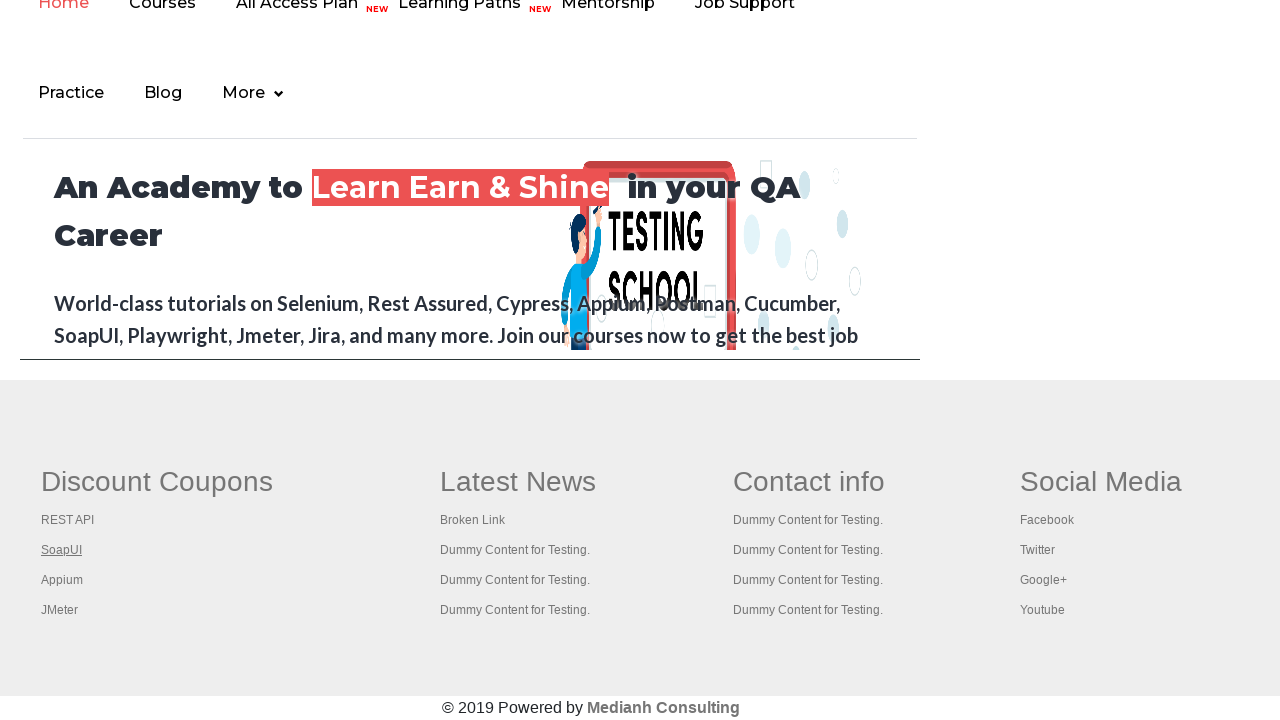

Opened link 3 in new tab using Ctrl+click at (62, 580) on #gf-BIG >> xpath=//table/tbody/tr/td[1]/ul >> a >> nth=3
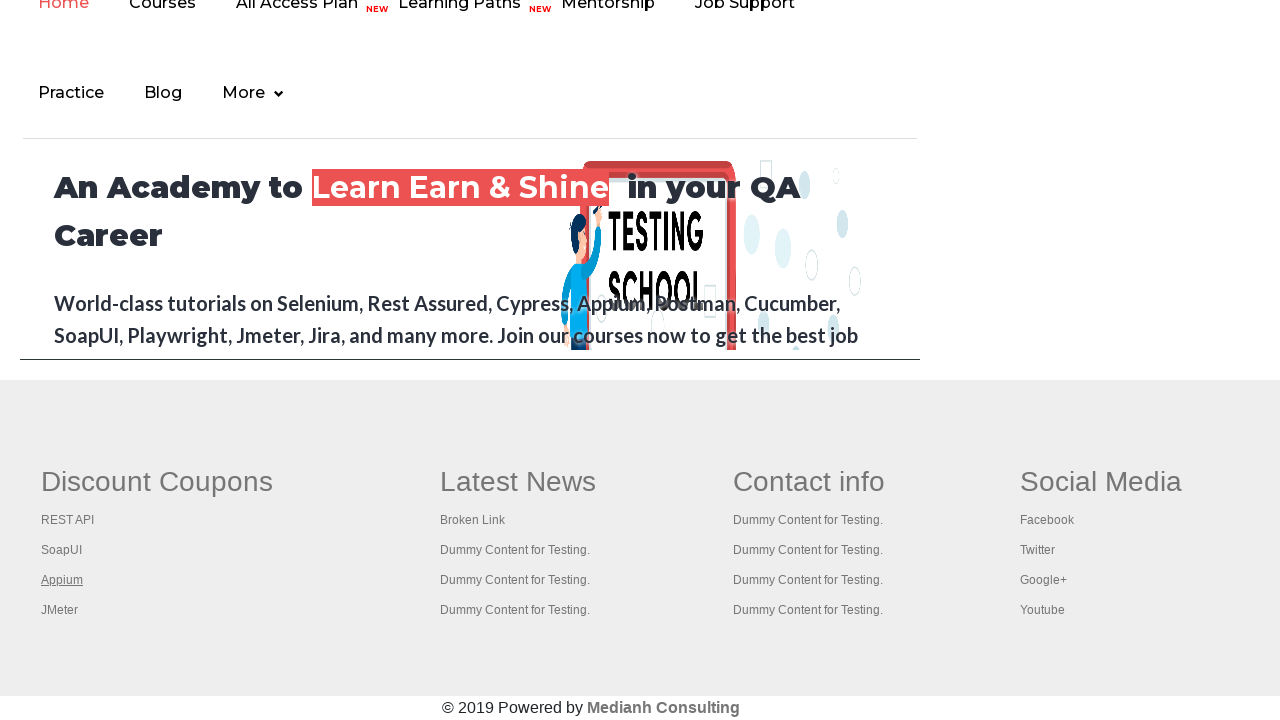

Waited 2 seconds for tab 3 to load
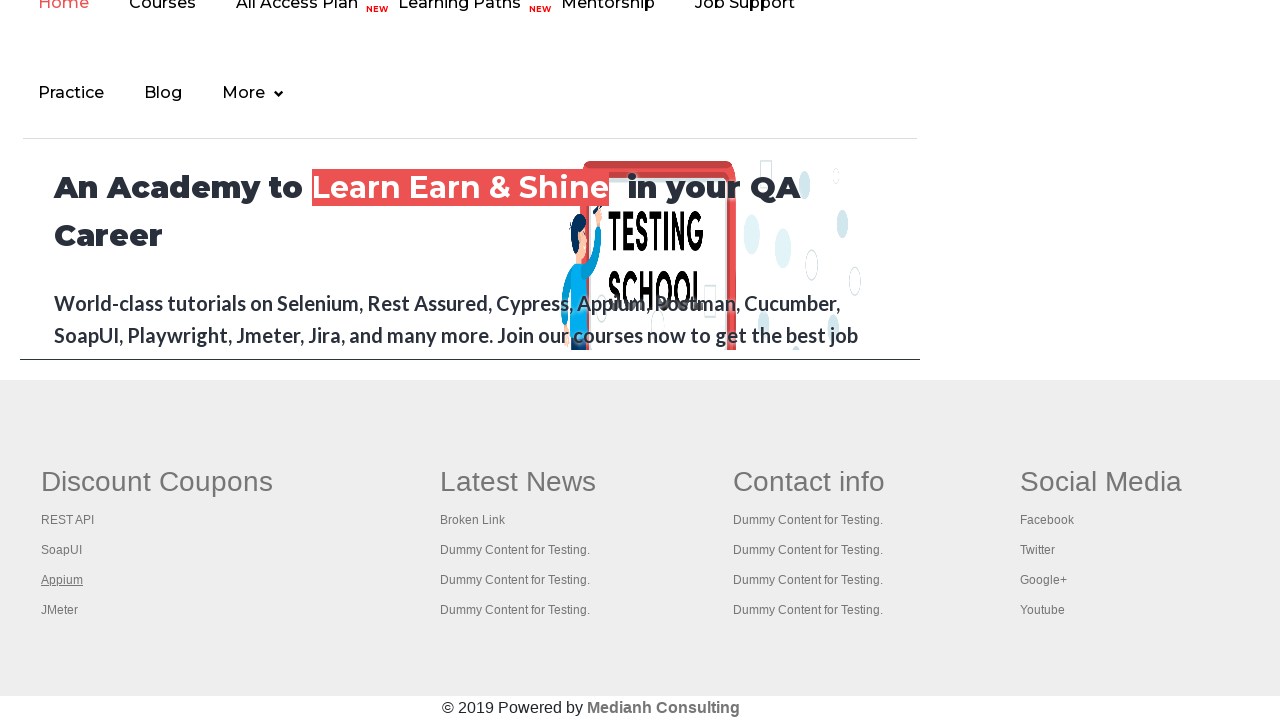

Opened link 4 in new tab using Ctrl+click at (60, 610) on #gf-BIG >> xpath=//table/tbody/tr/td[1]/ul >> a >> nth=4
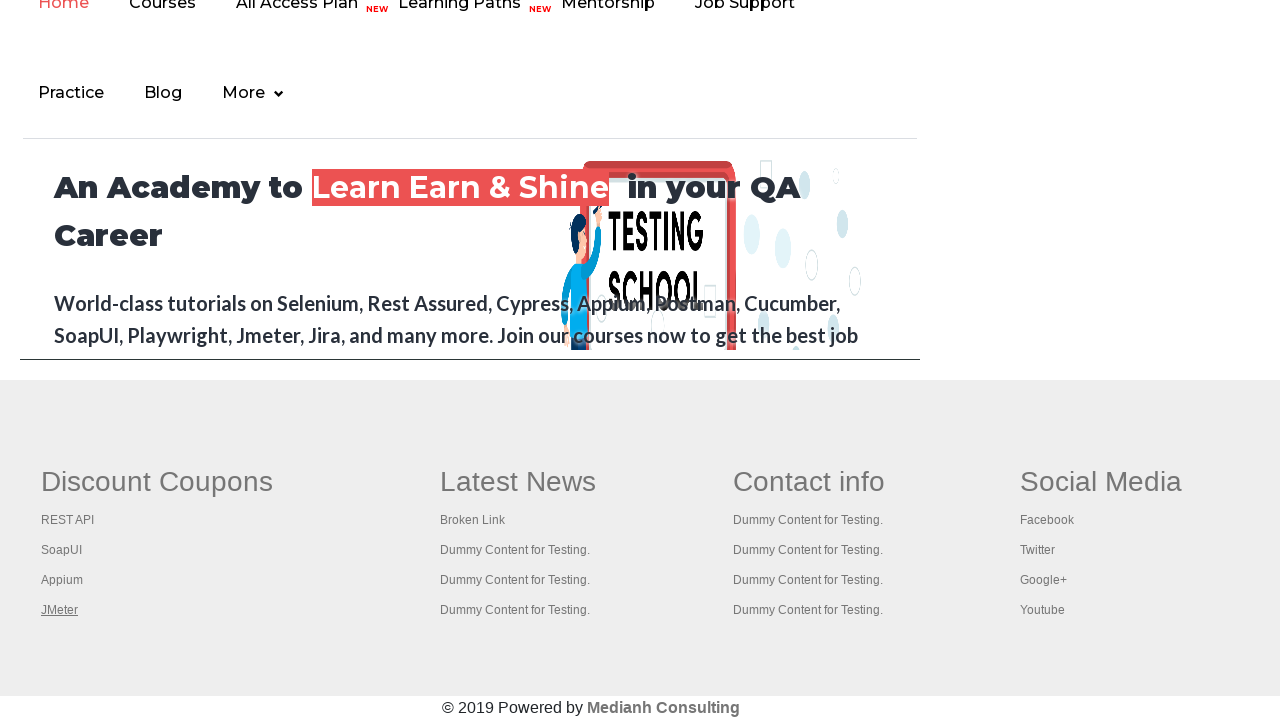

Waited 2 seconds for tab 4 to load
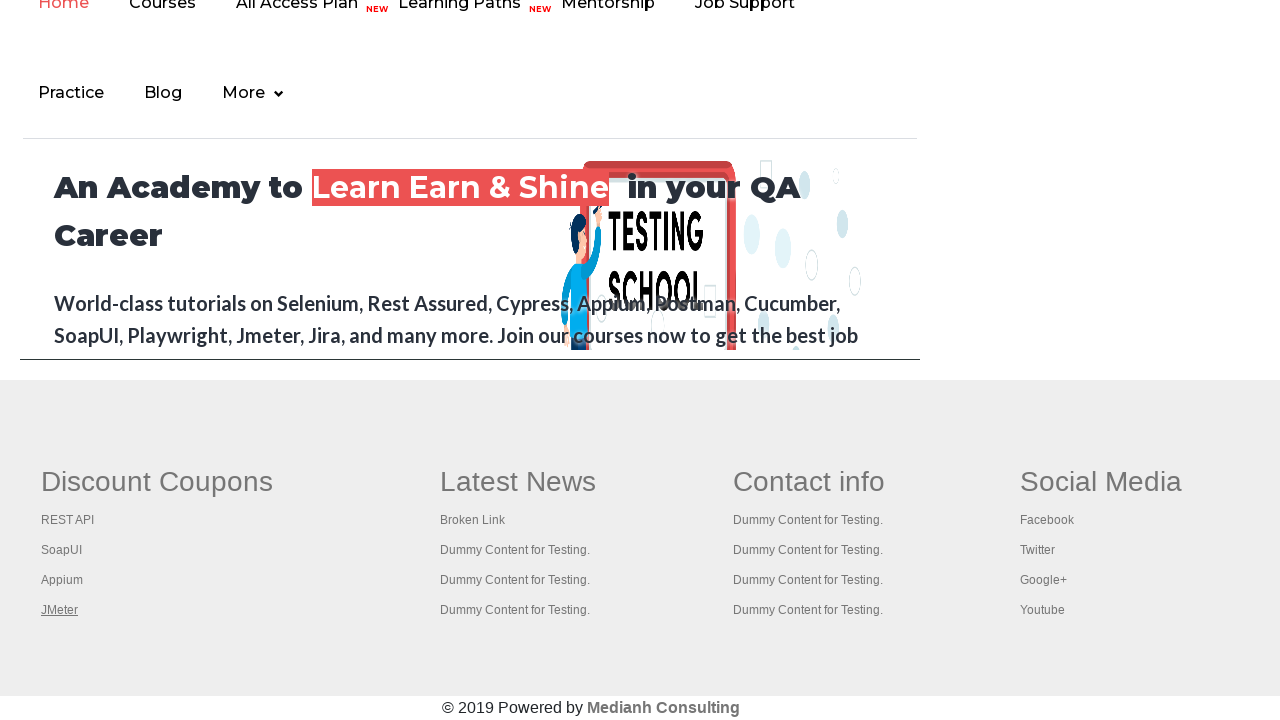

Retrieved all 5 open tabs from context
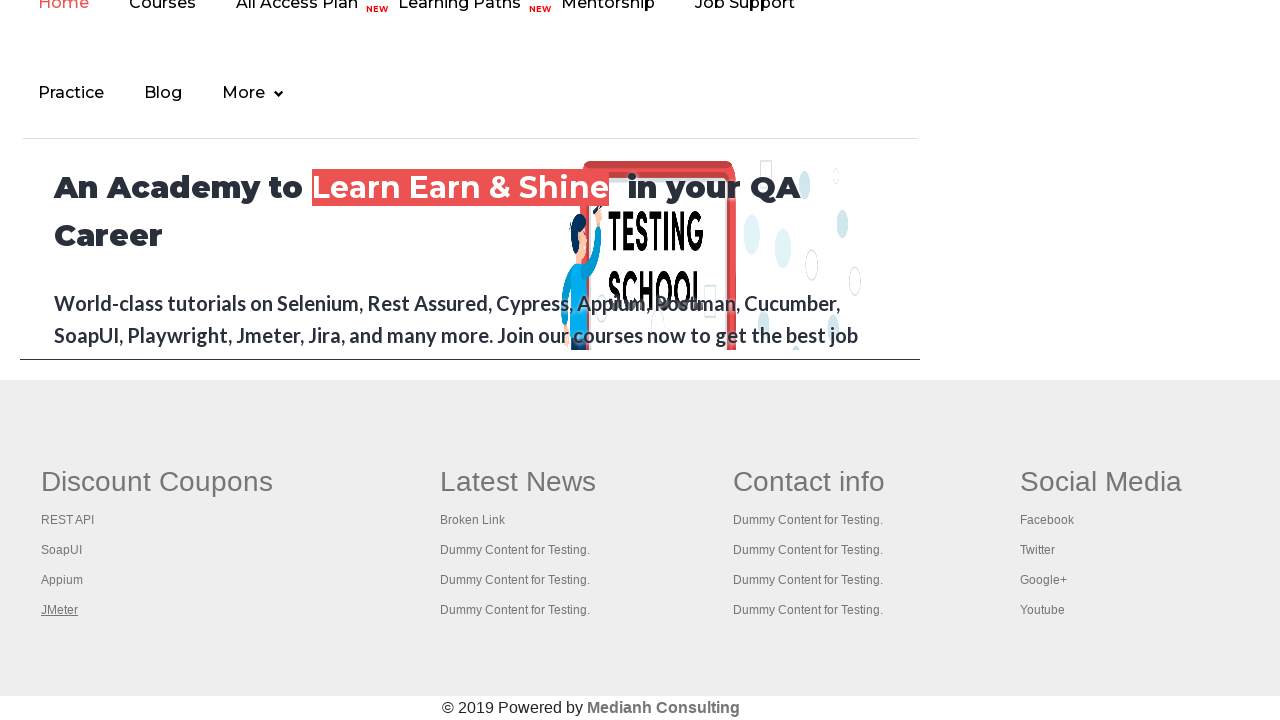

Brought tab to front and switched focus
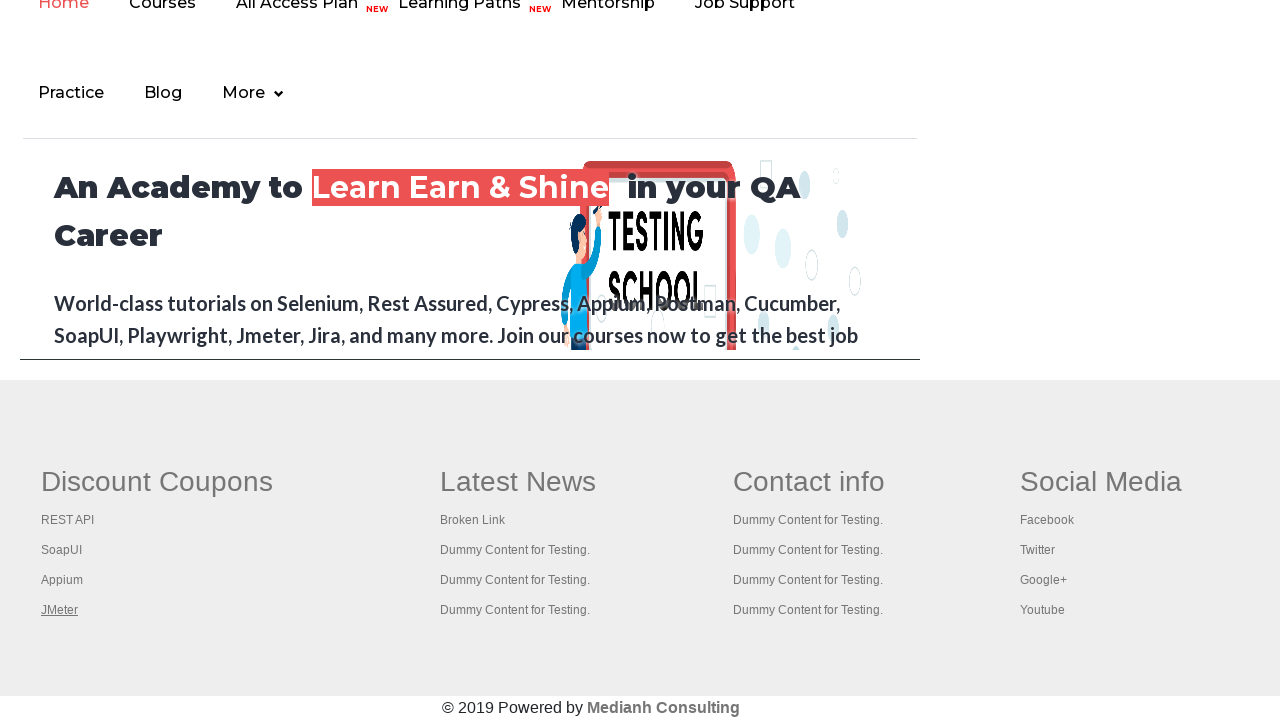

Waited for tab content to load (domcontentloaded state)
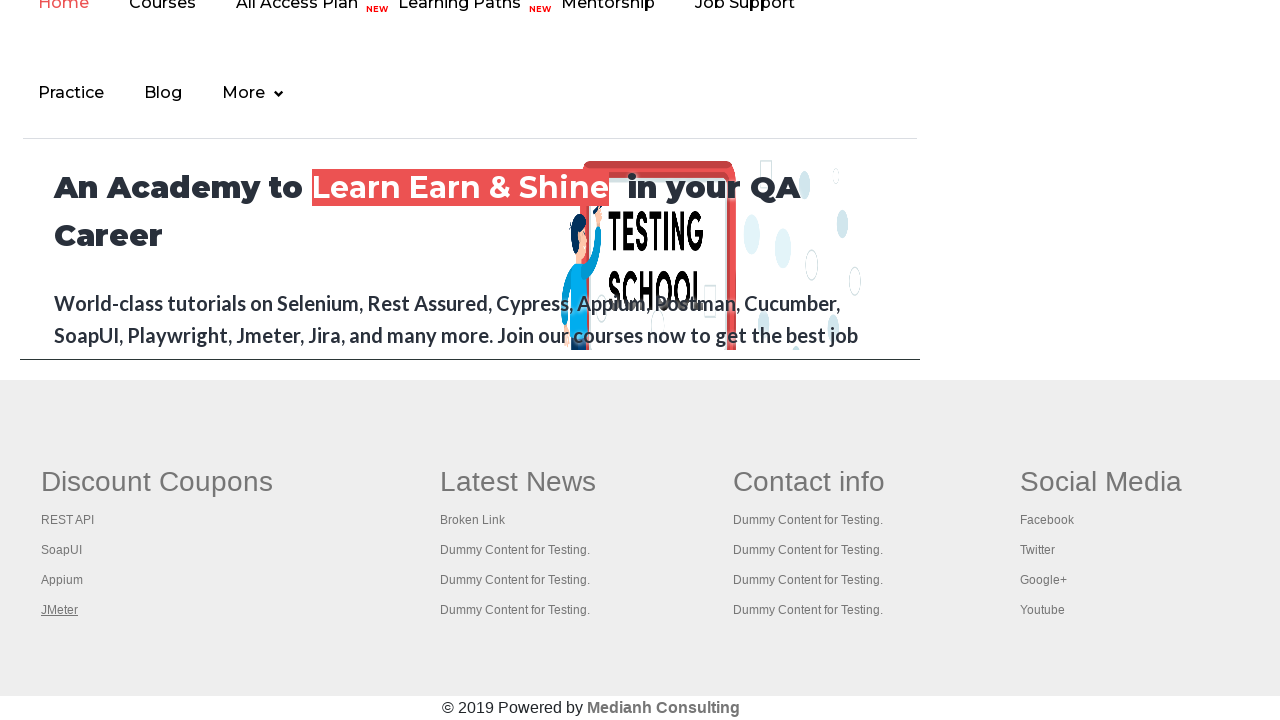

Brought tab to front and switched focus
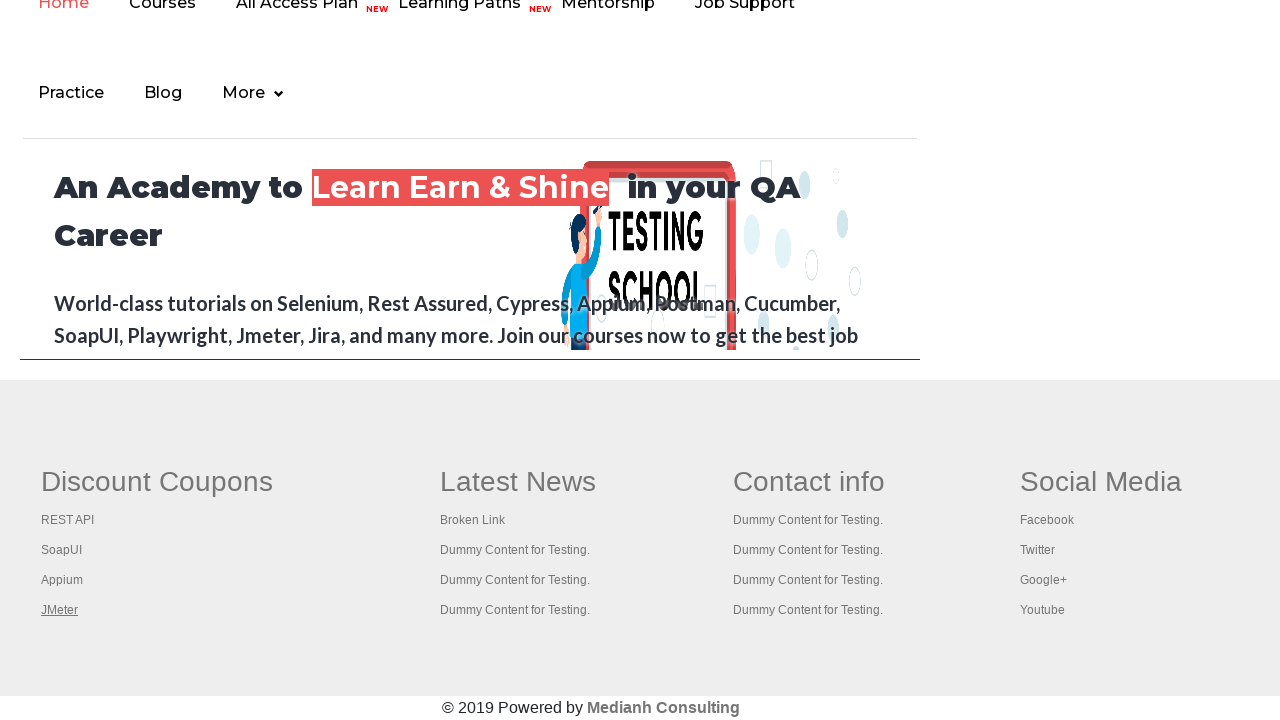

Waited for tab content to load (domcontentloaded state)
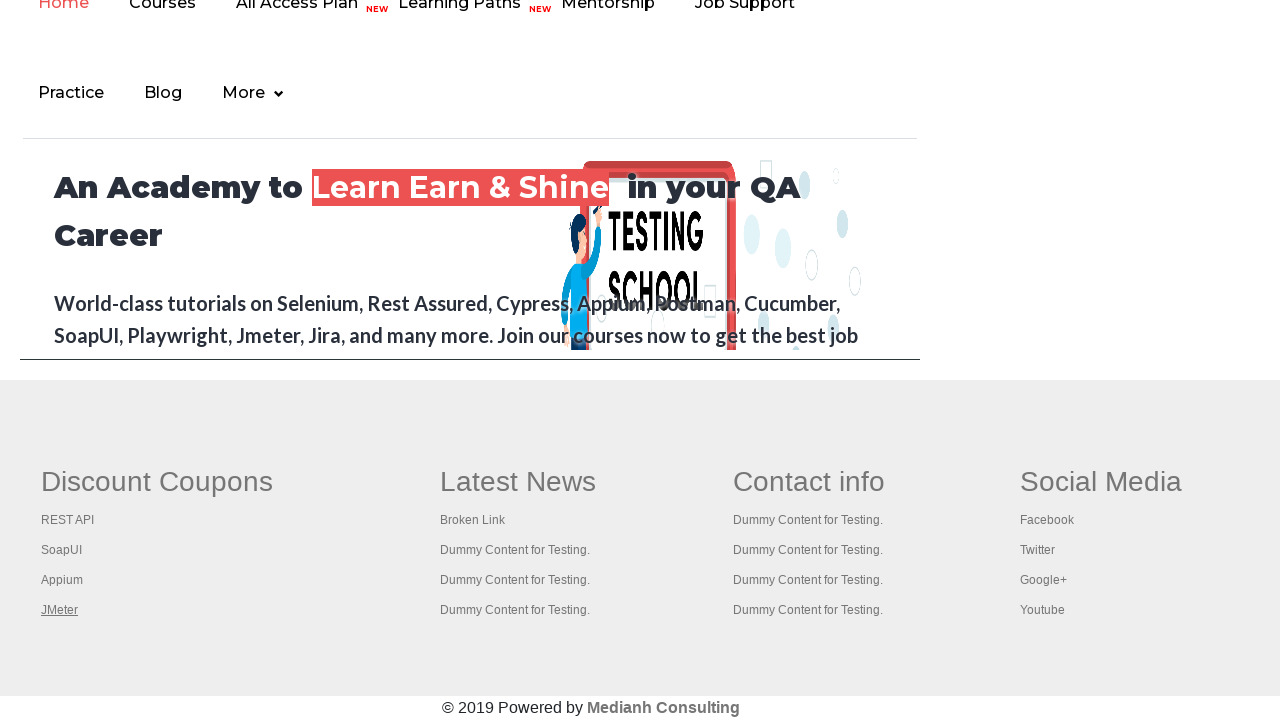

Brought tab to front and switched focus
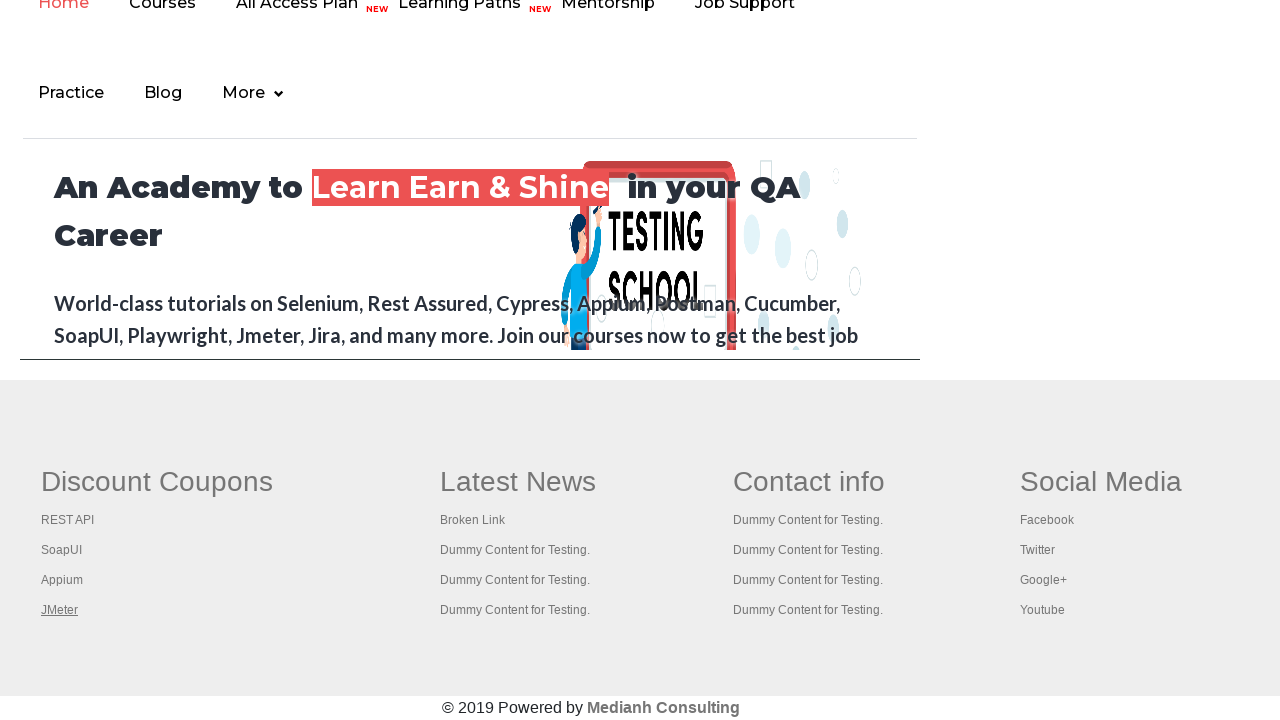

Waited for tab content to load (domcontentloaded state)
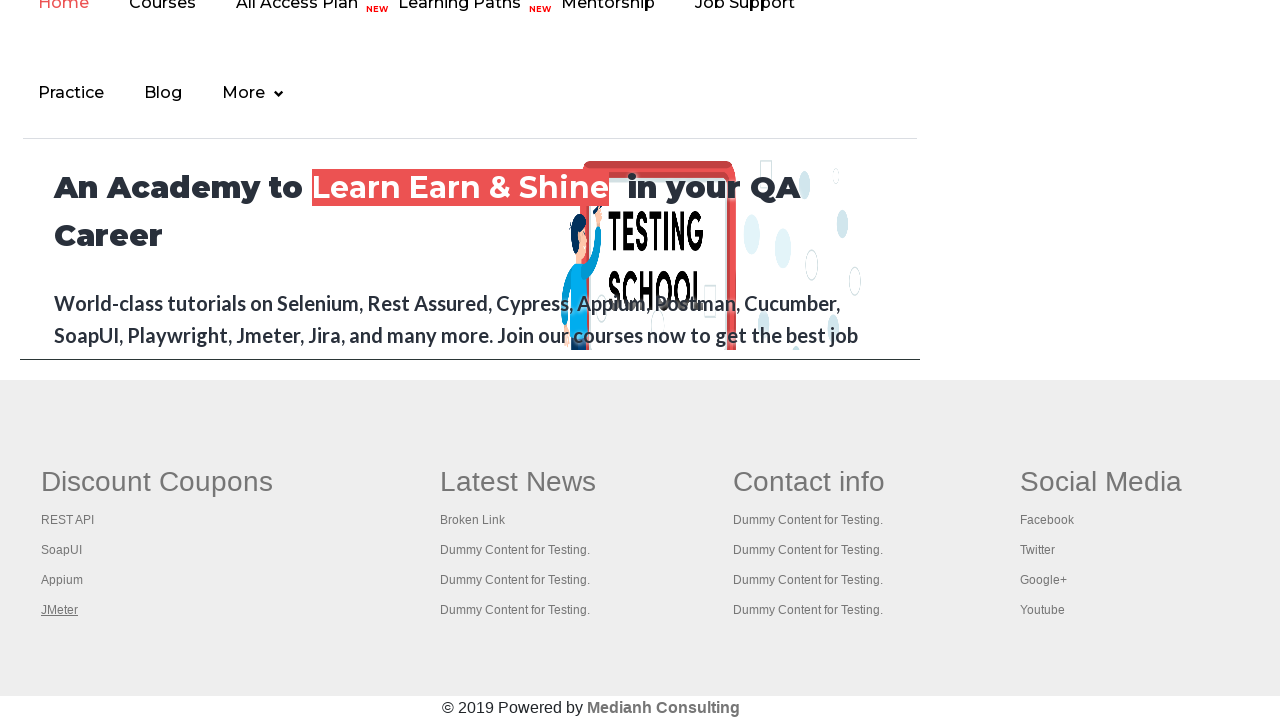

Brought tab to front and switched focus
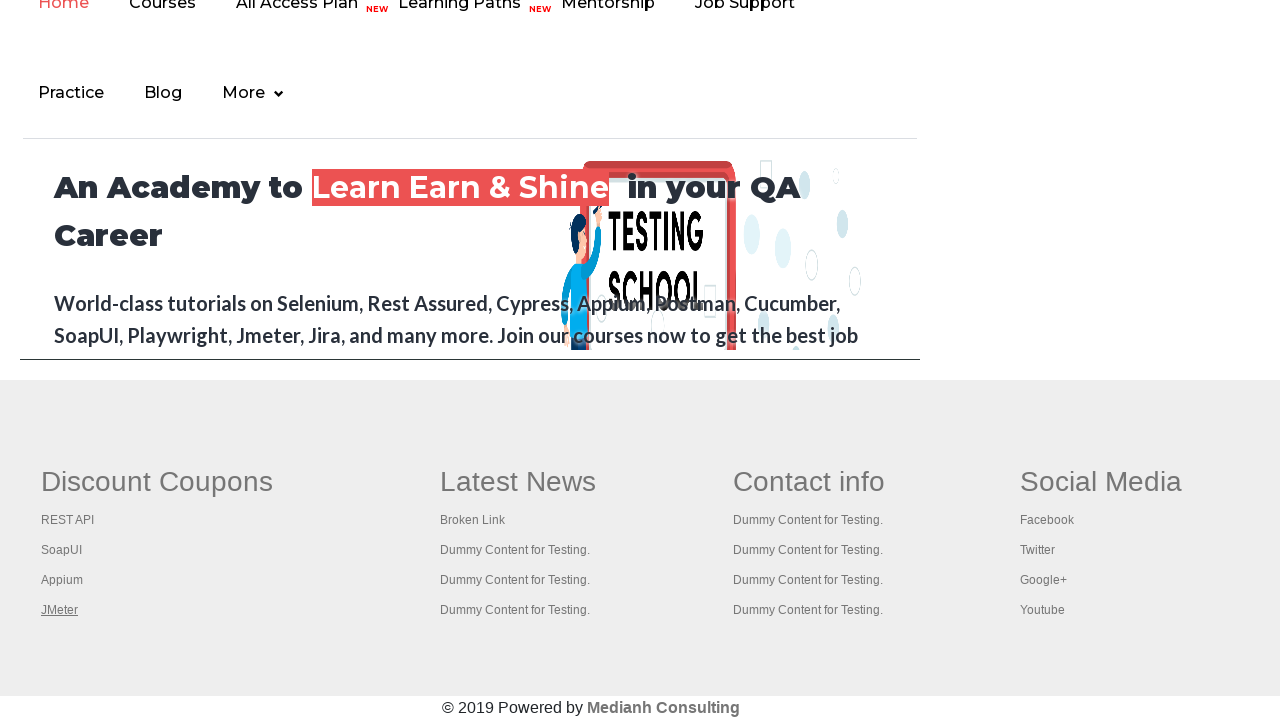

Waited for tab content to load (domcontentloaded state)
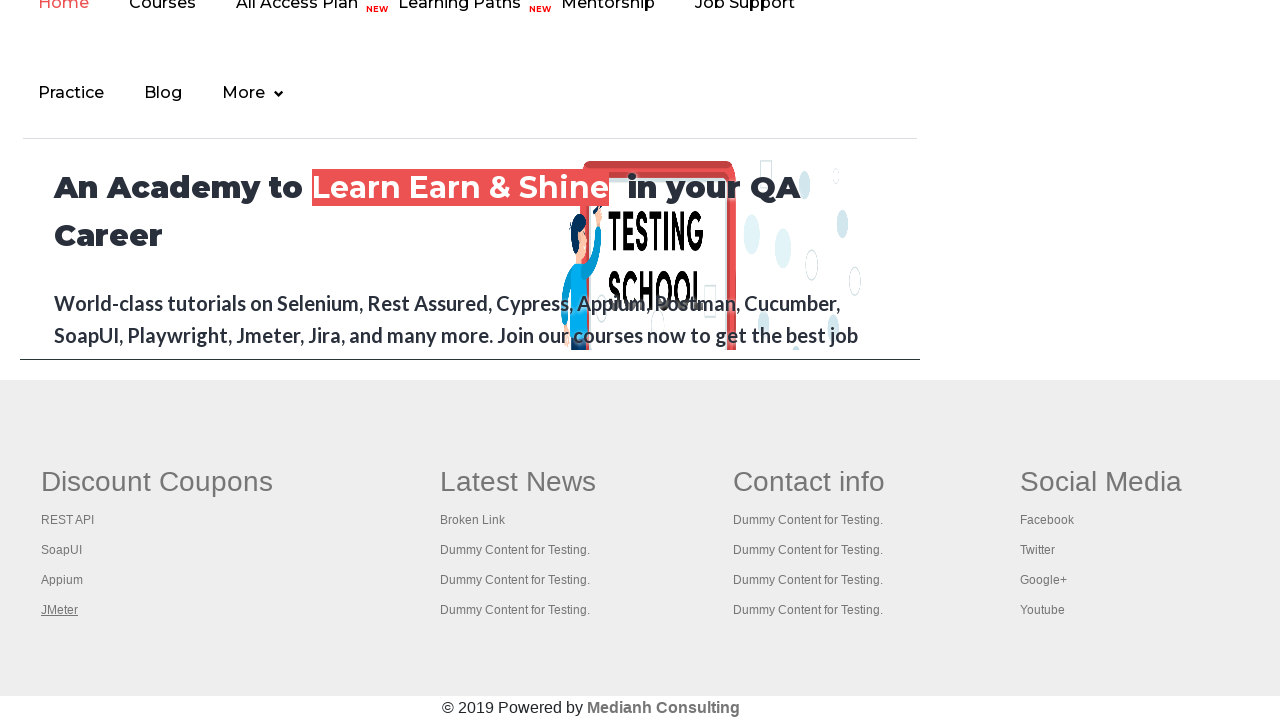

Brought tab to front and switched focus
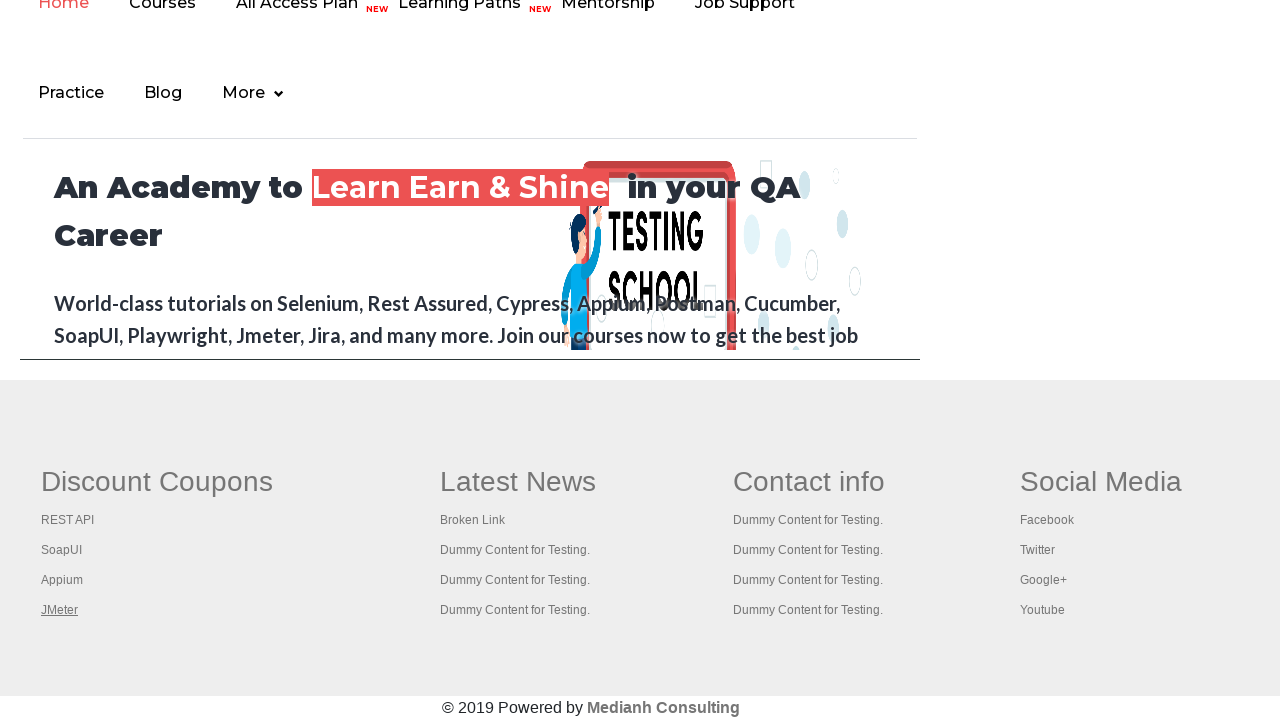

Waited for tab content to load (domcontentloaded state)
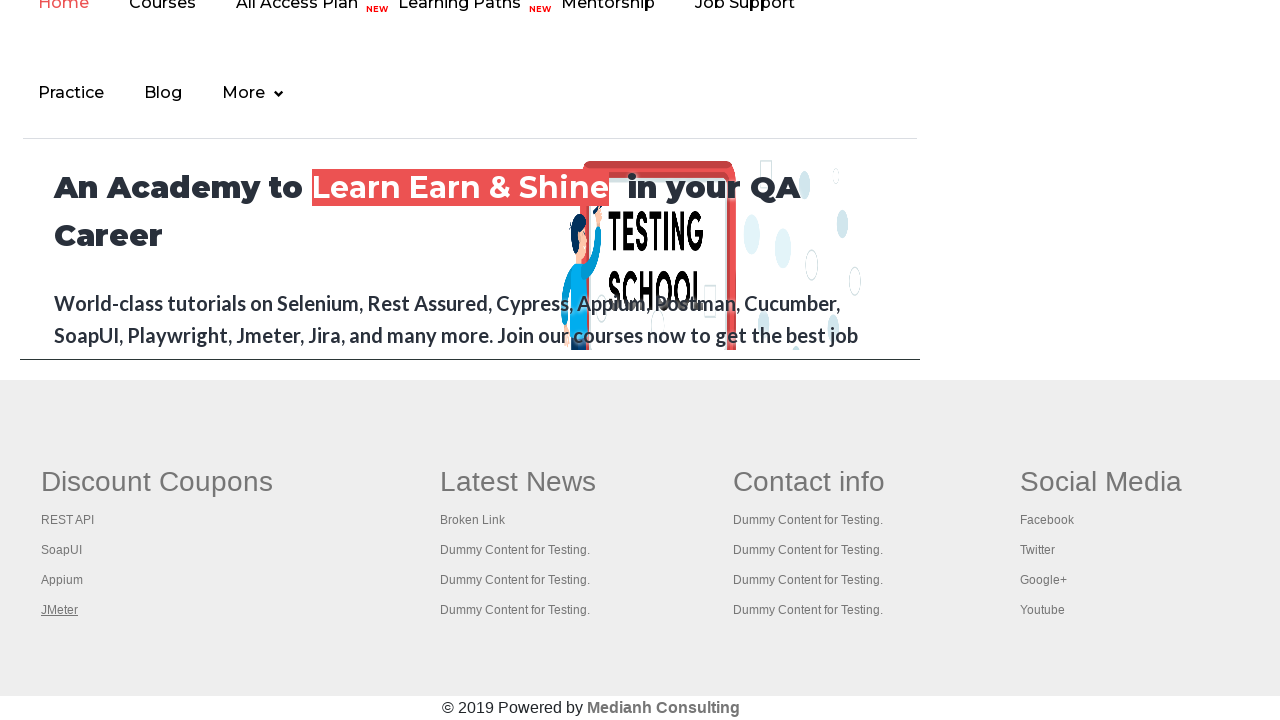

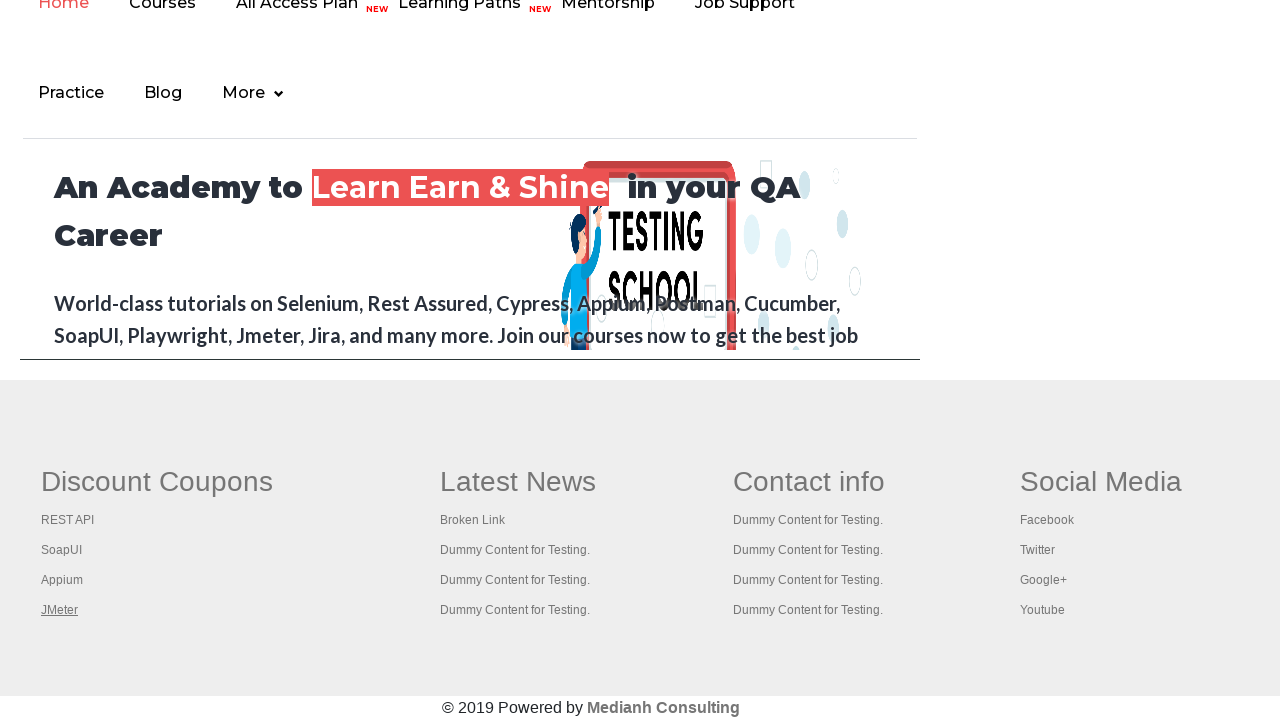